Tests handling of a JavaScript prompt alert by clicking a button to trigger the prompt, entering text into it, and accepting the alert

Starting URL: https://demoqa.com/alerts

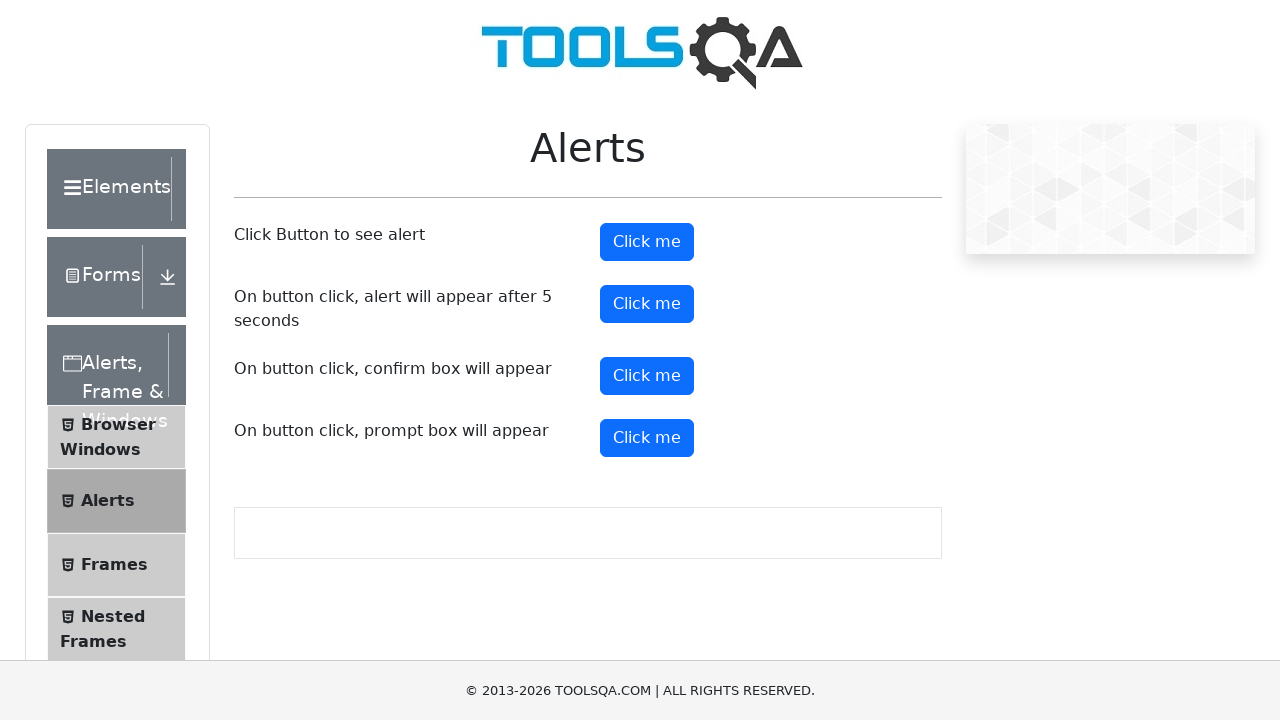

Scrolled prompt button into view
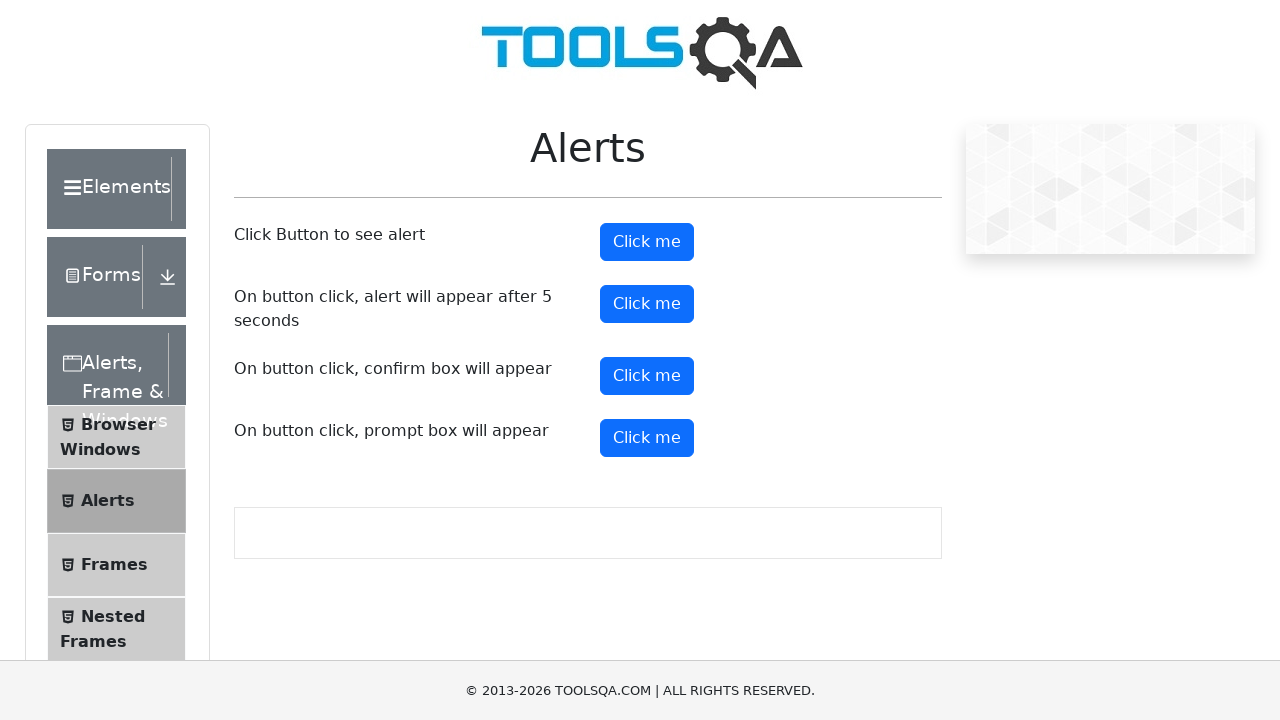

Clicked prompt button to trigger alert at (647, 438) on #promtButton
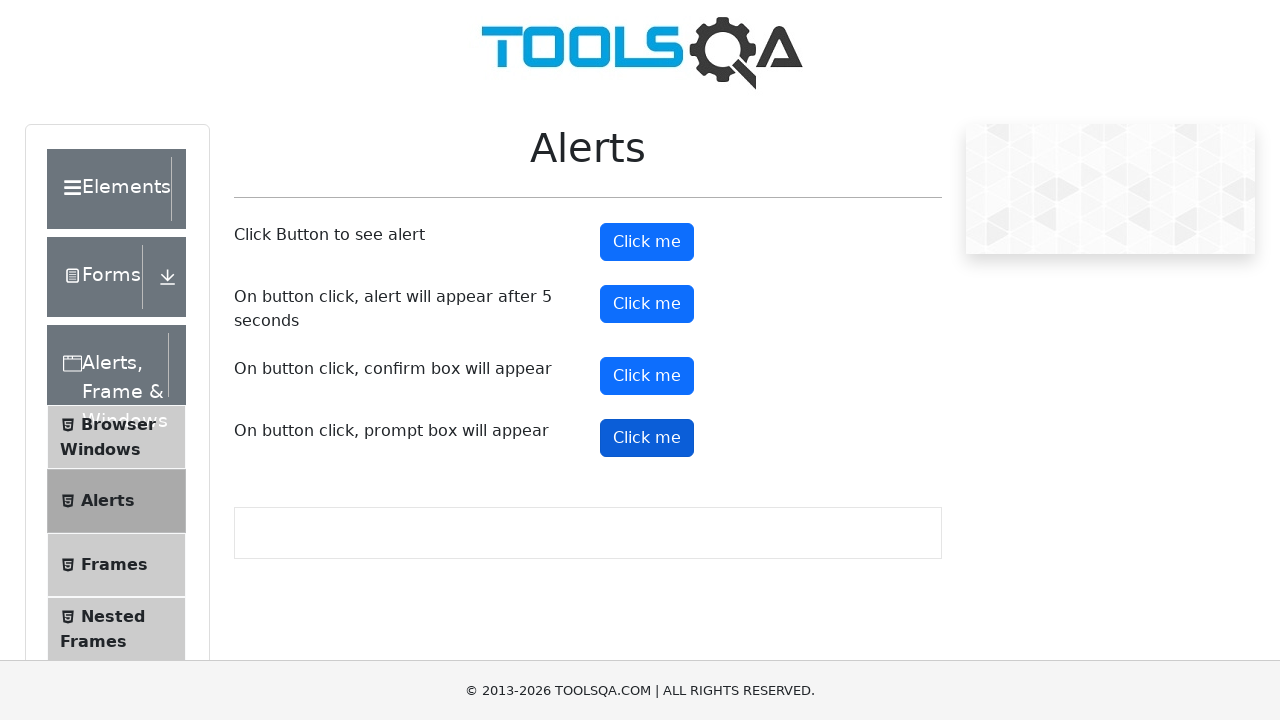

Attached dialog handler to accept prompt with text 'JohnDoe2024'
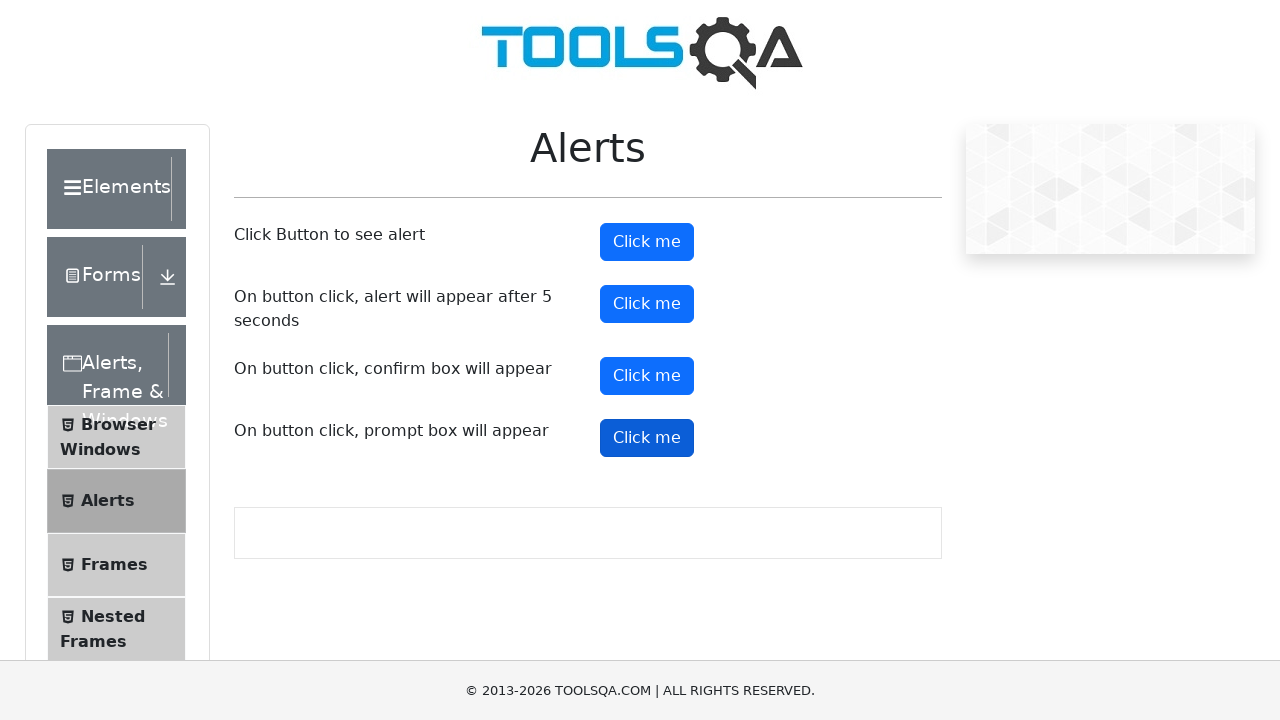

Clicked prompt button again to trigger dialog with handler attached at (647, 438) on #promtButton
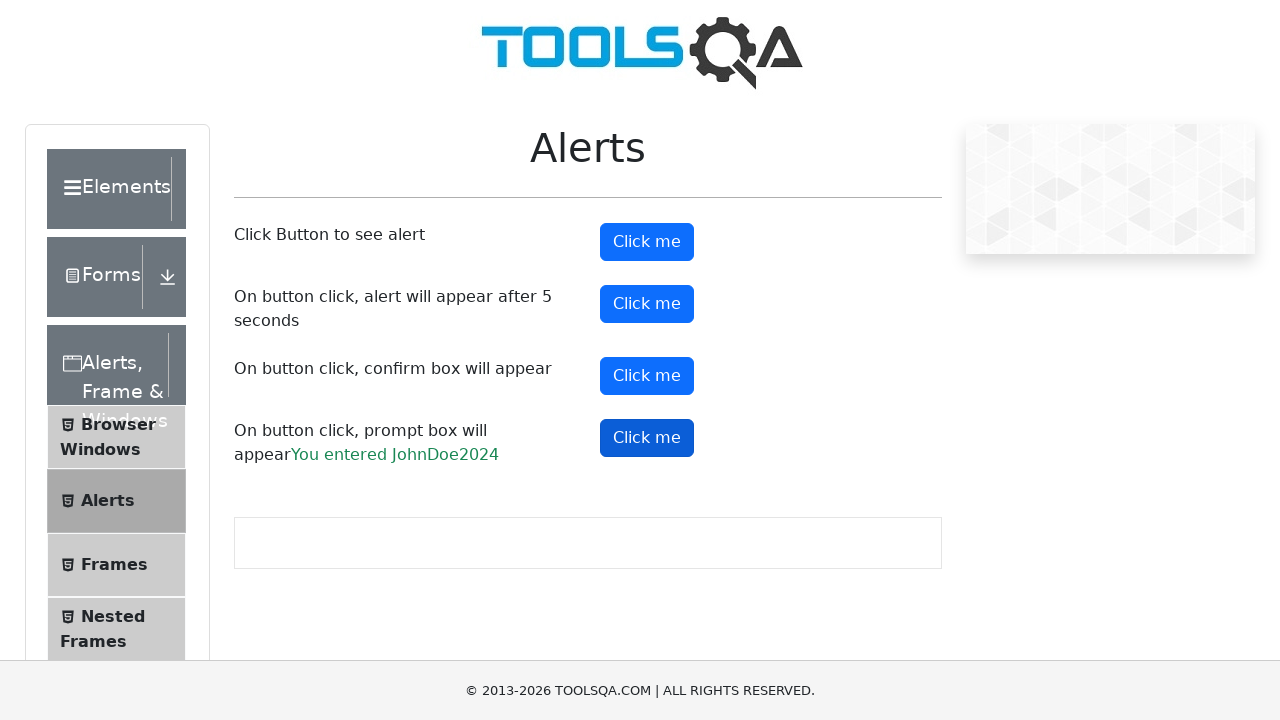

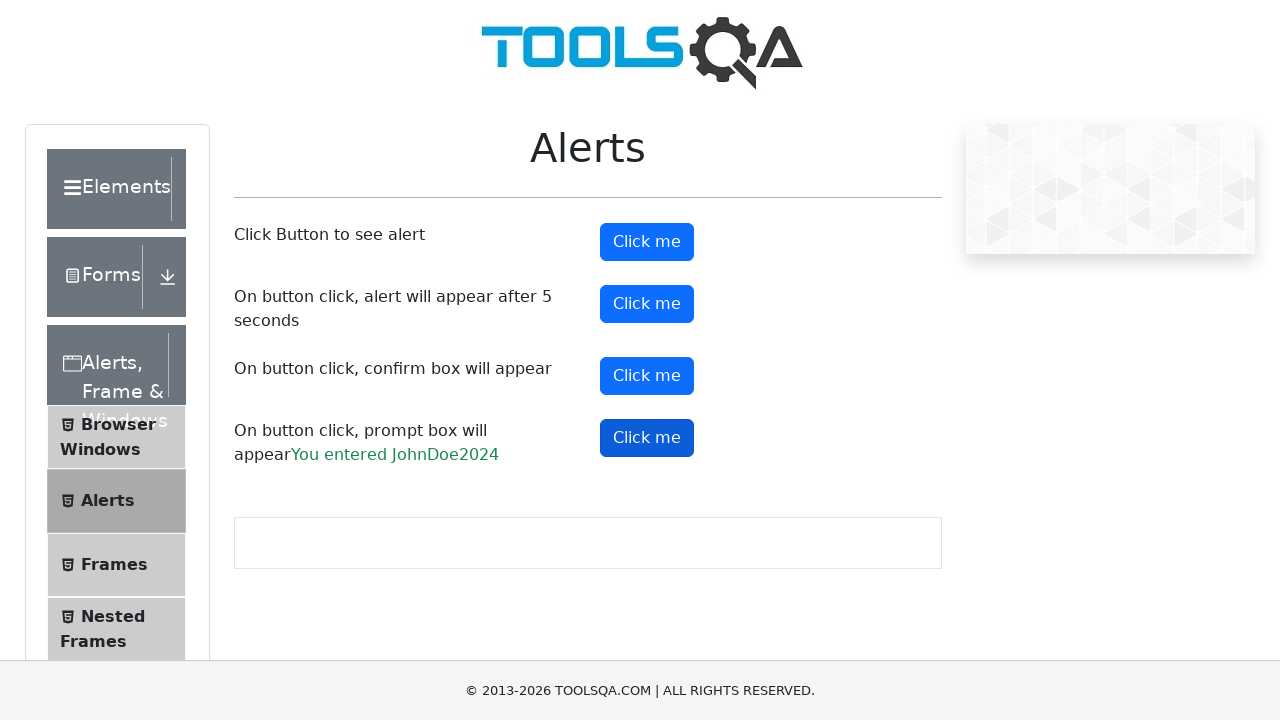